Extracts text from a specific cell in a web table to verify table data display

Starting URL: https://rahulshettyacademy.com/AutomationPractice/#

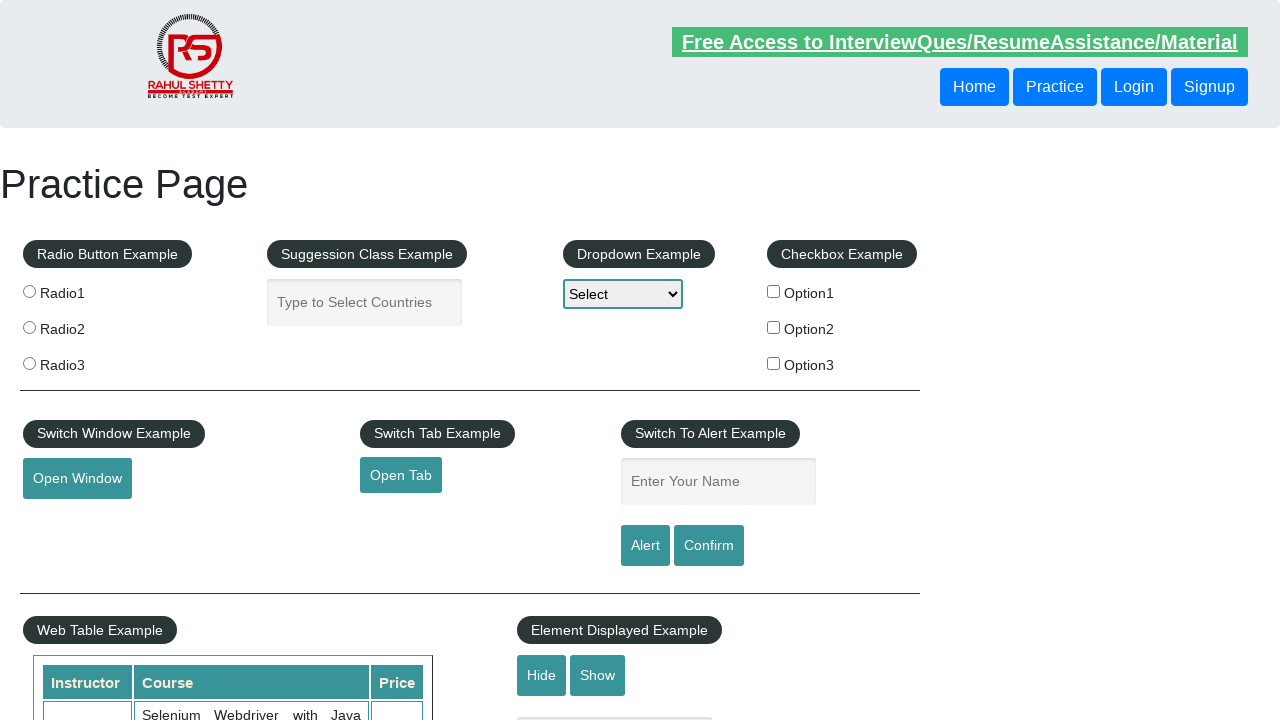

Extracted text content from table cell at row 7, column 3
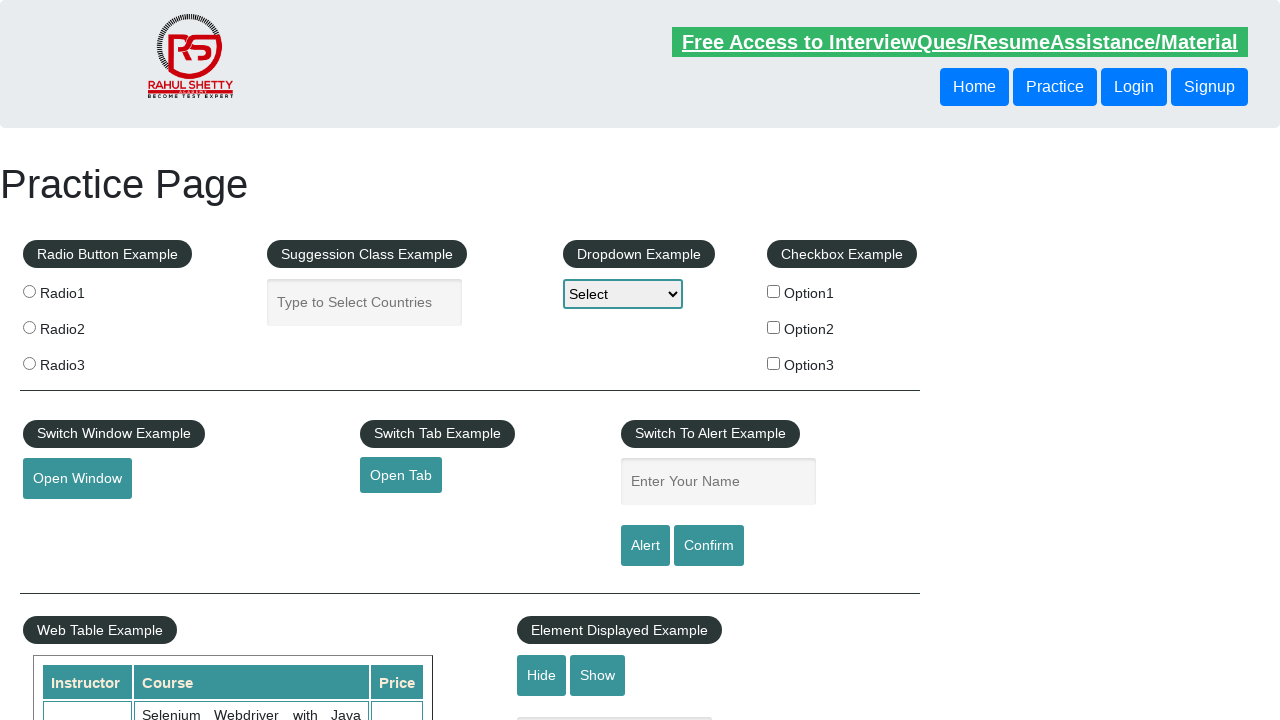

Printed extracted cell text to console
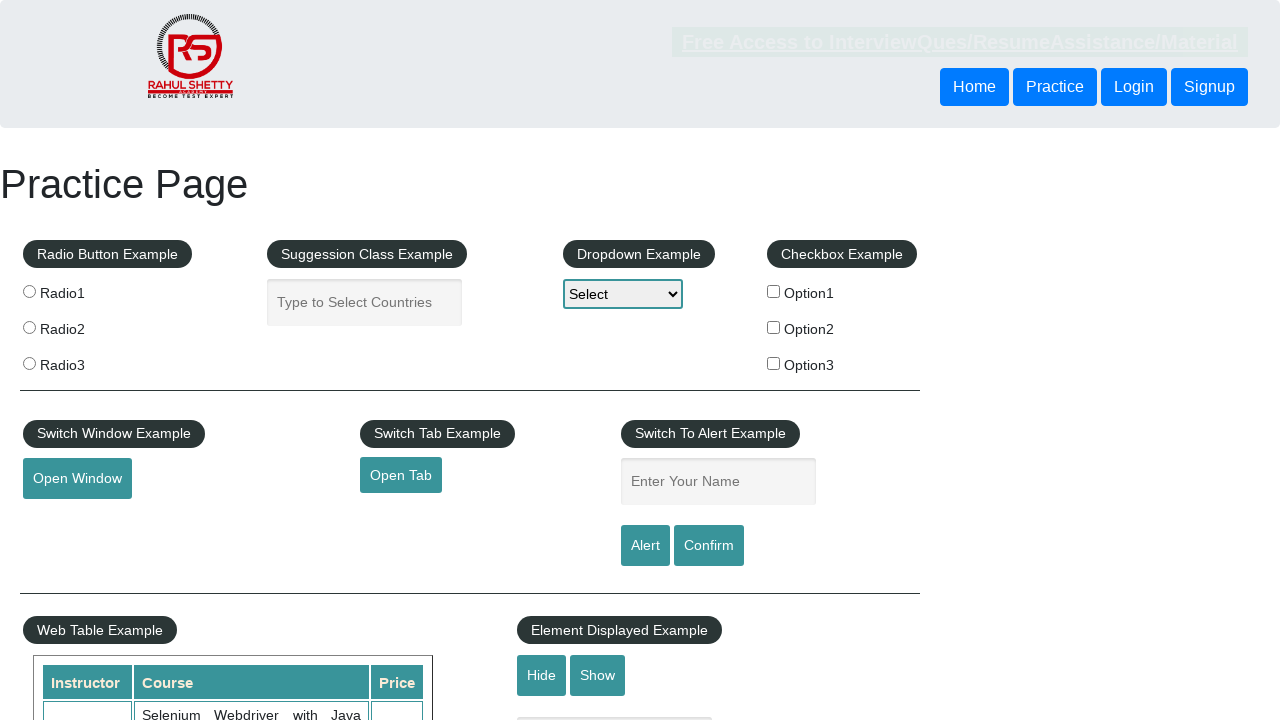

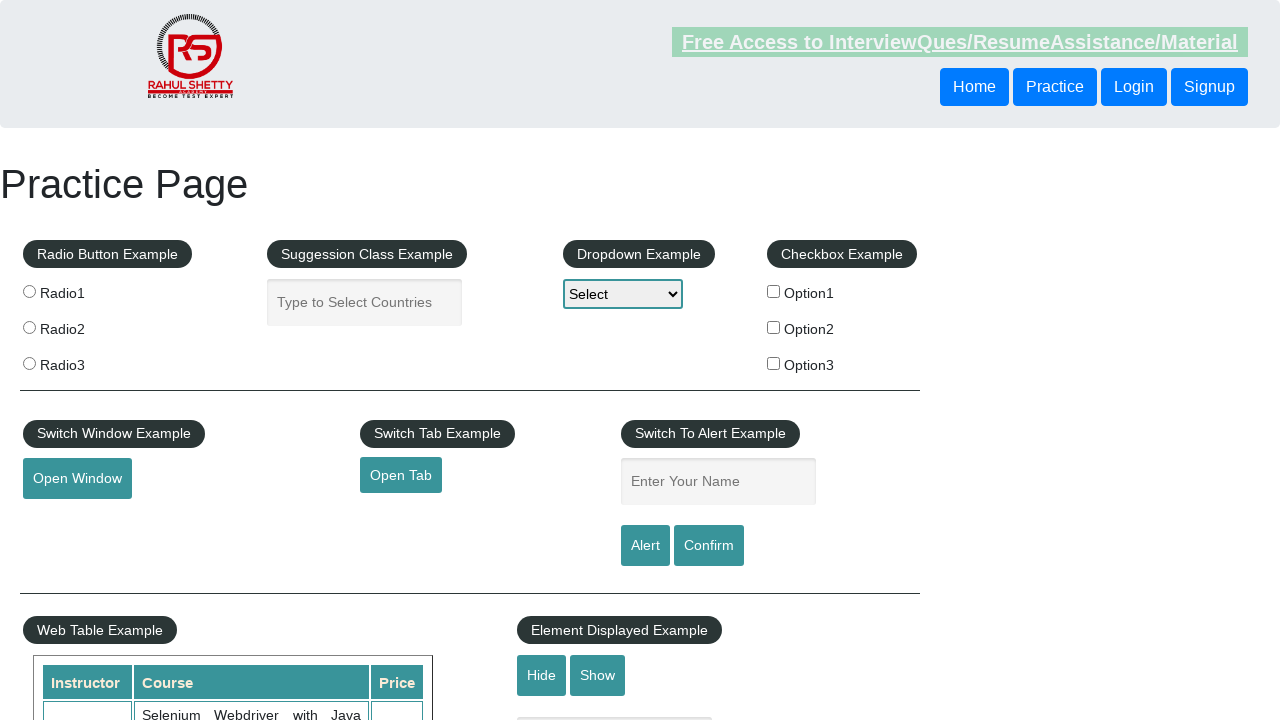